Tests tab switching functionality by opening a new tab with a different URL and switching between the original and new tab

Starting URL: https://mvnrepository.com/

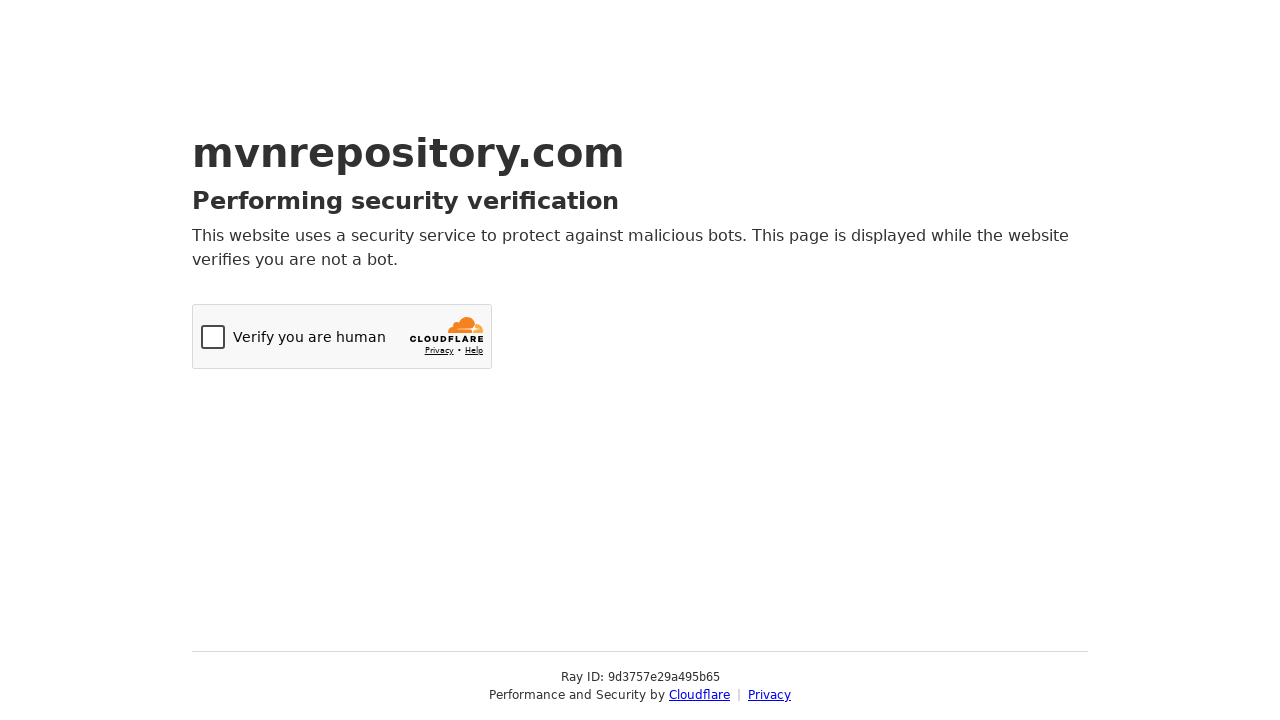

Stored reference to parent tab
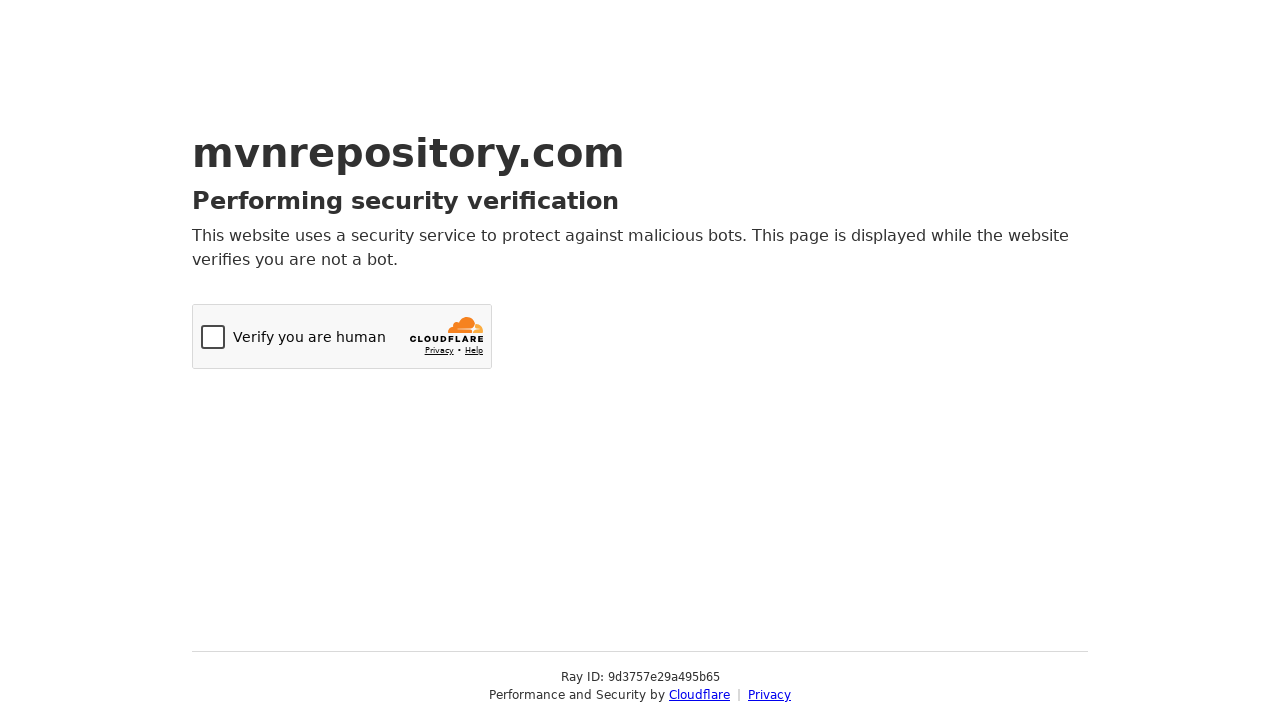

Opened new tab
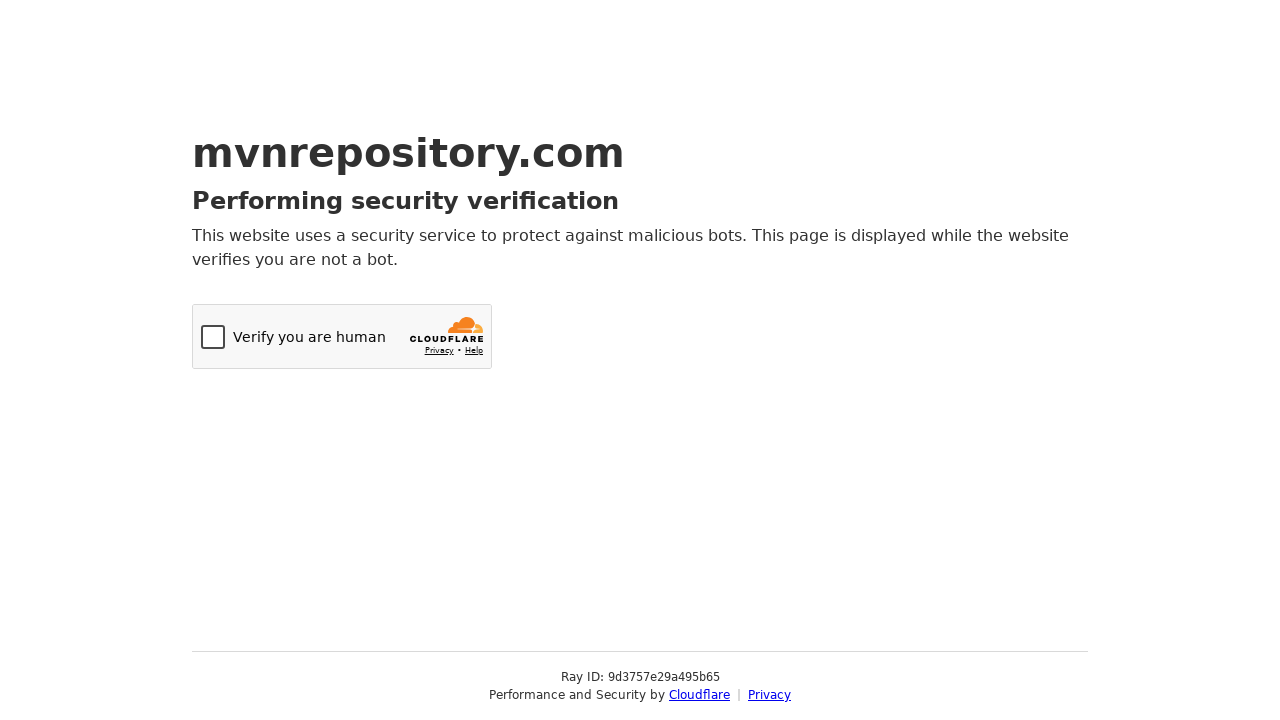

Navigated child tab to Selenium practice page
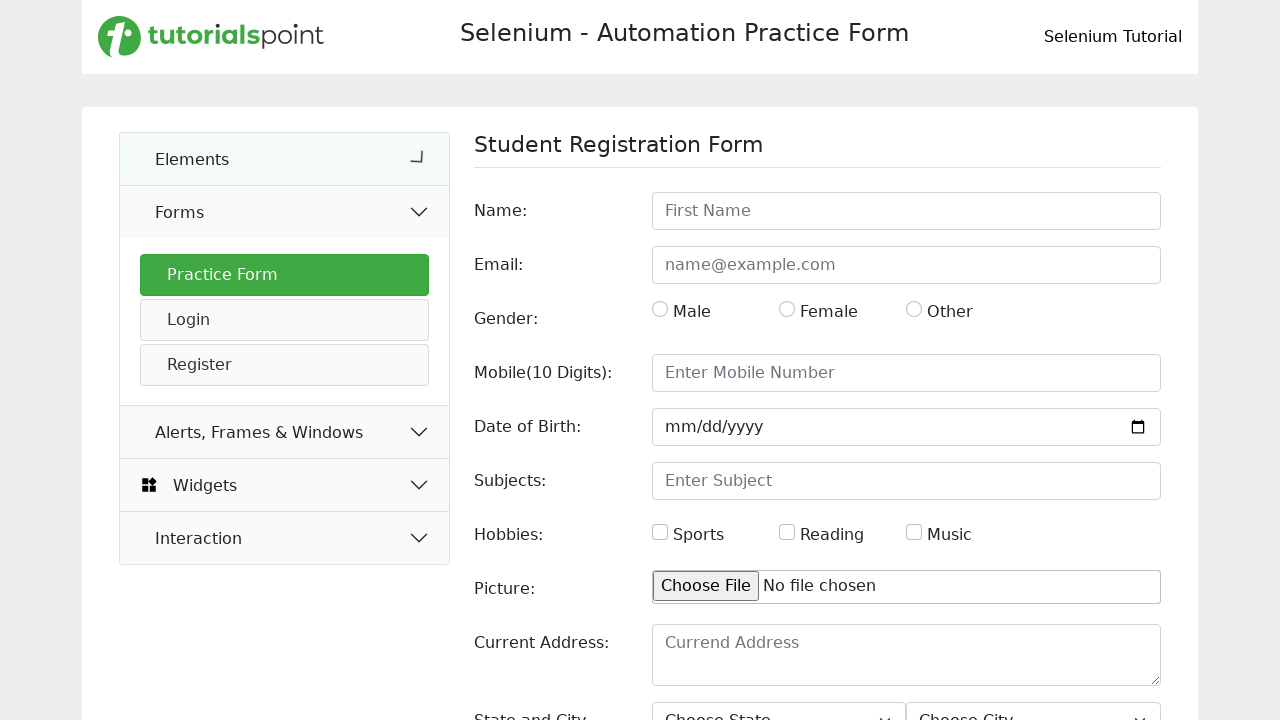

Switched focus to parent tab (mvnrepository.com)
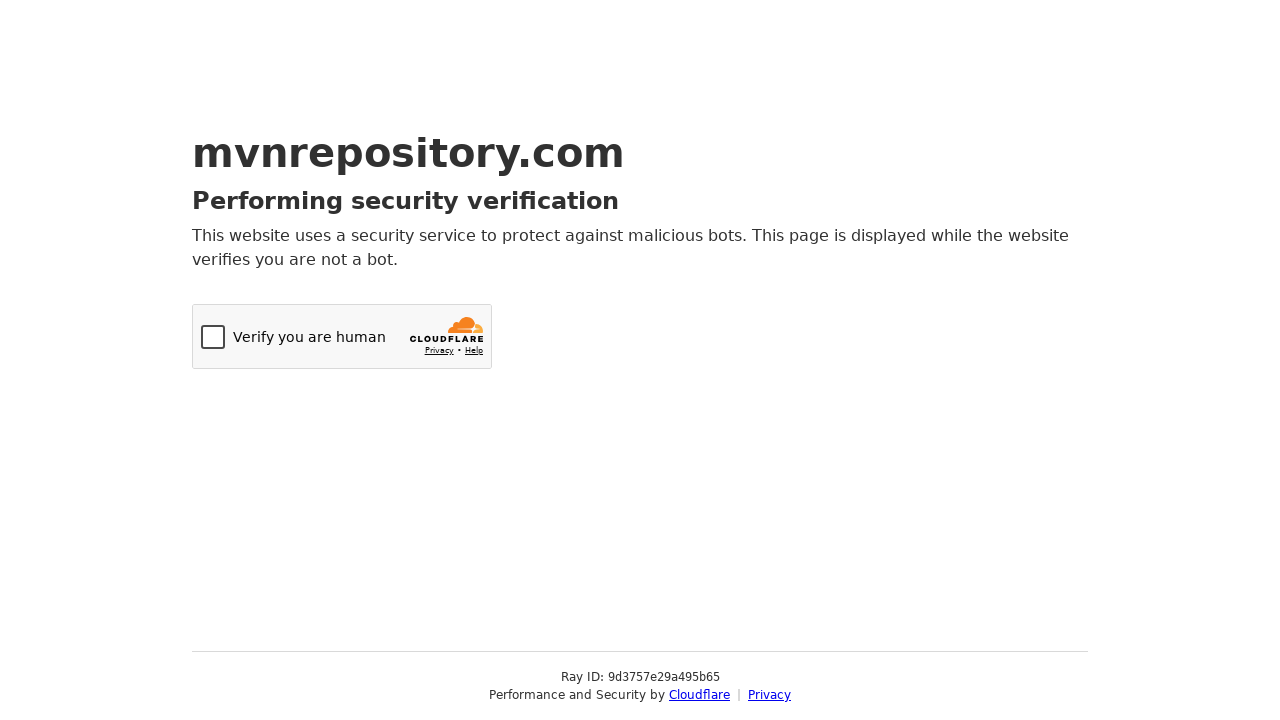

Switched focus back to child tab (Selenium practice page)
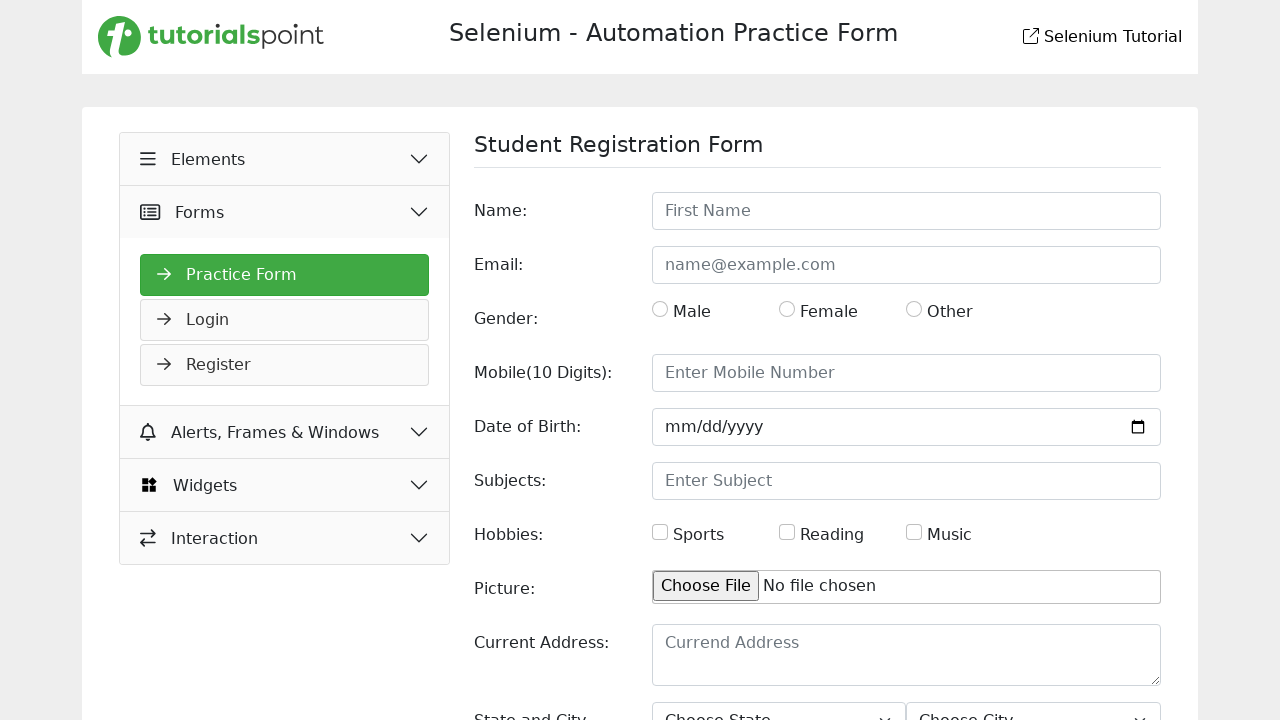

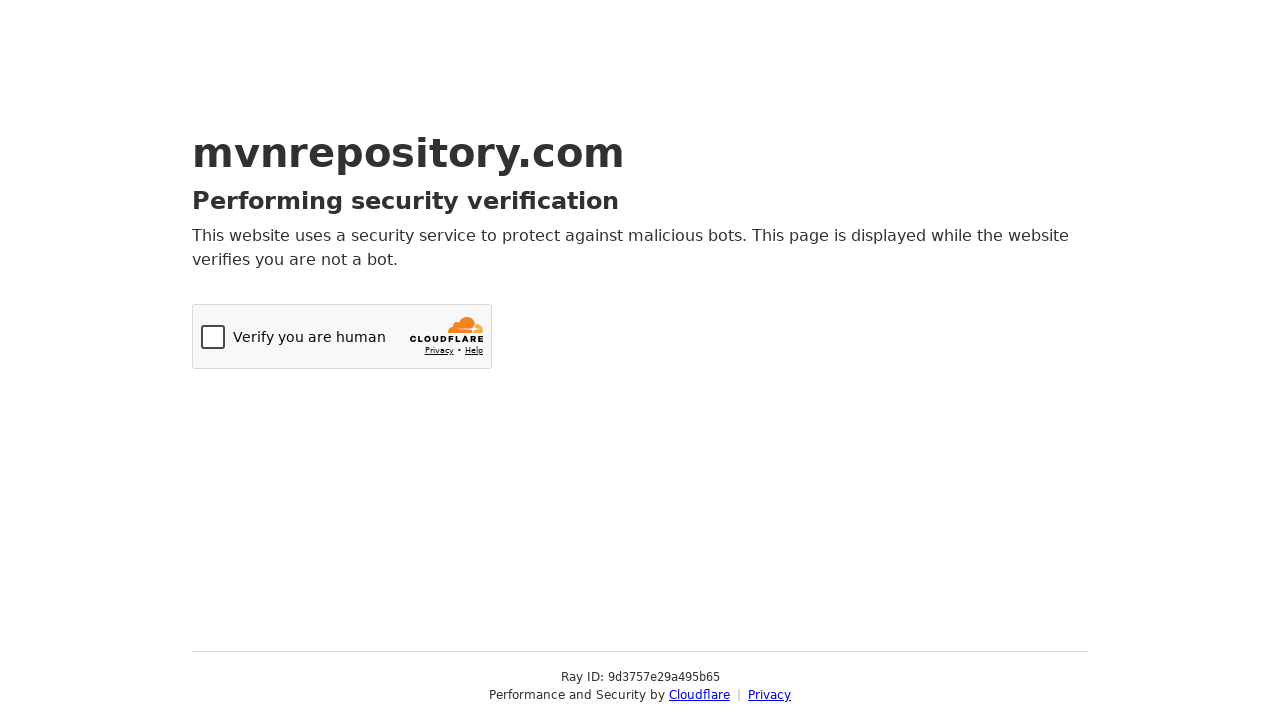